Tests multi-select dropdown functionality by selecting options using different methods (by value, index, and visible text), then deselecting all options.

Starting URL: https://www.letskodeit.com/practice

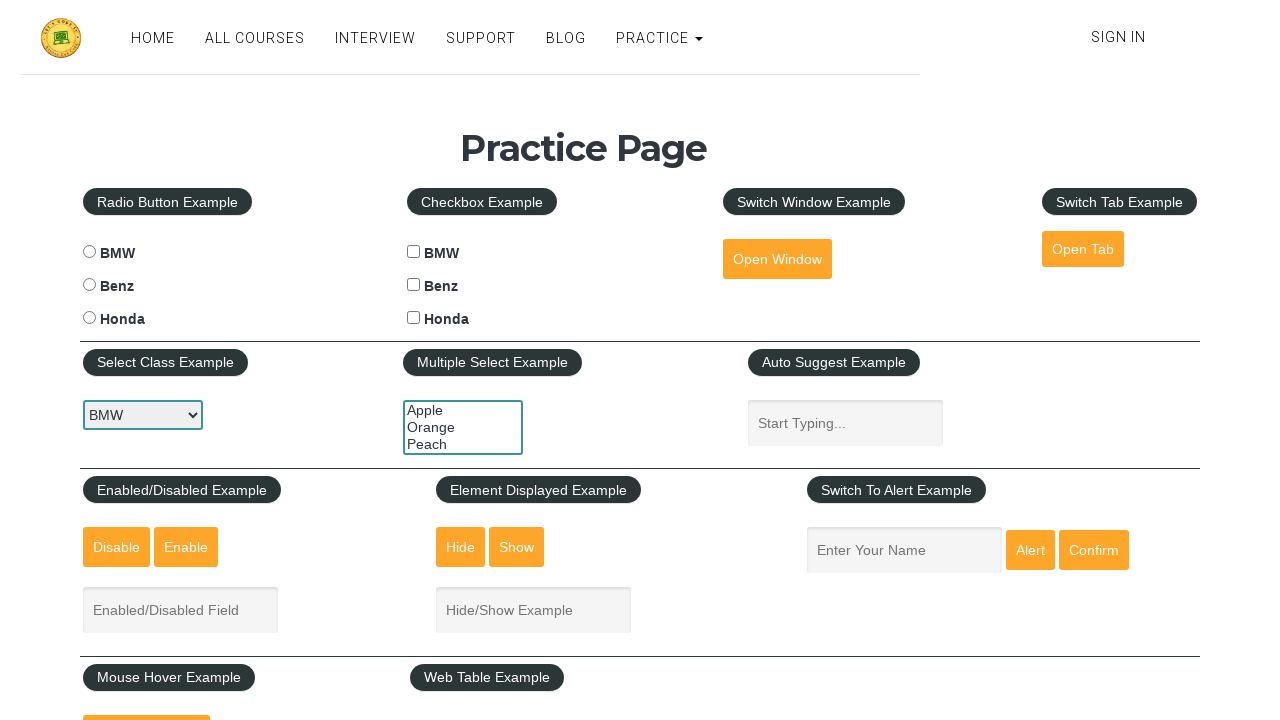

Located multi-select dropdown element
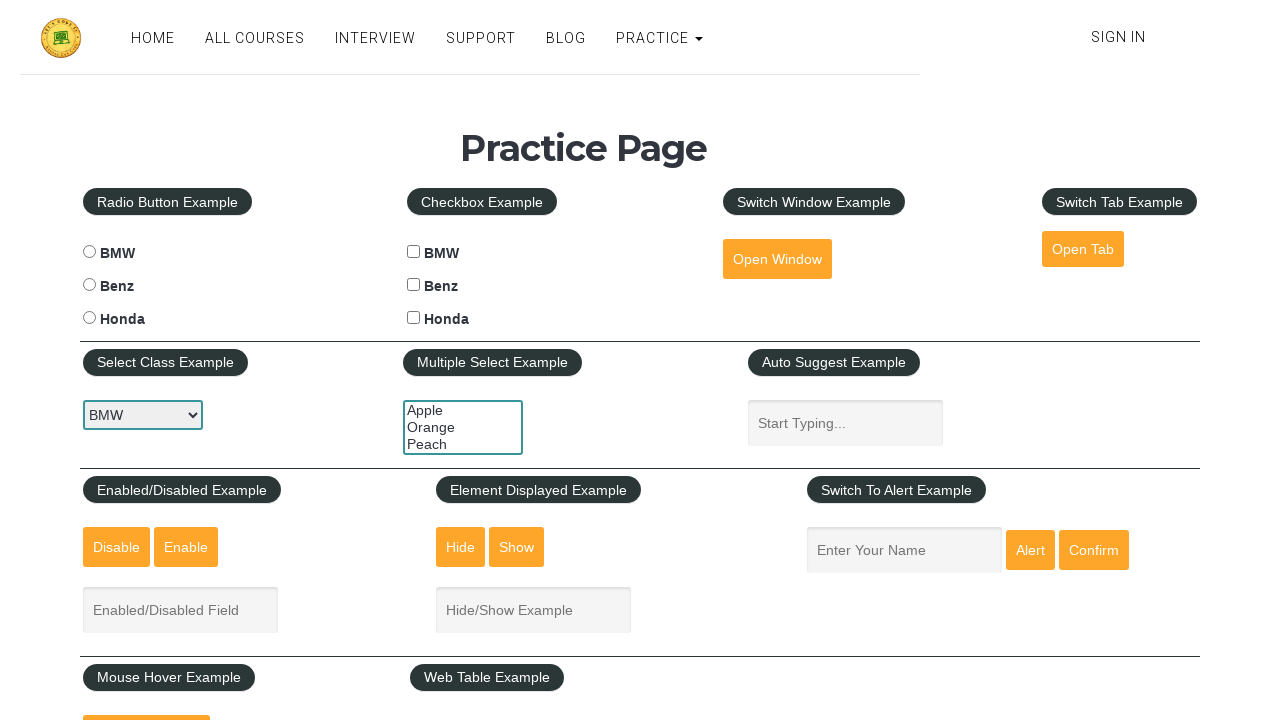

Selected 'orange' option by value on #multiple-select-example
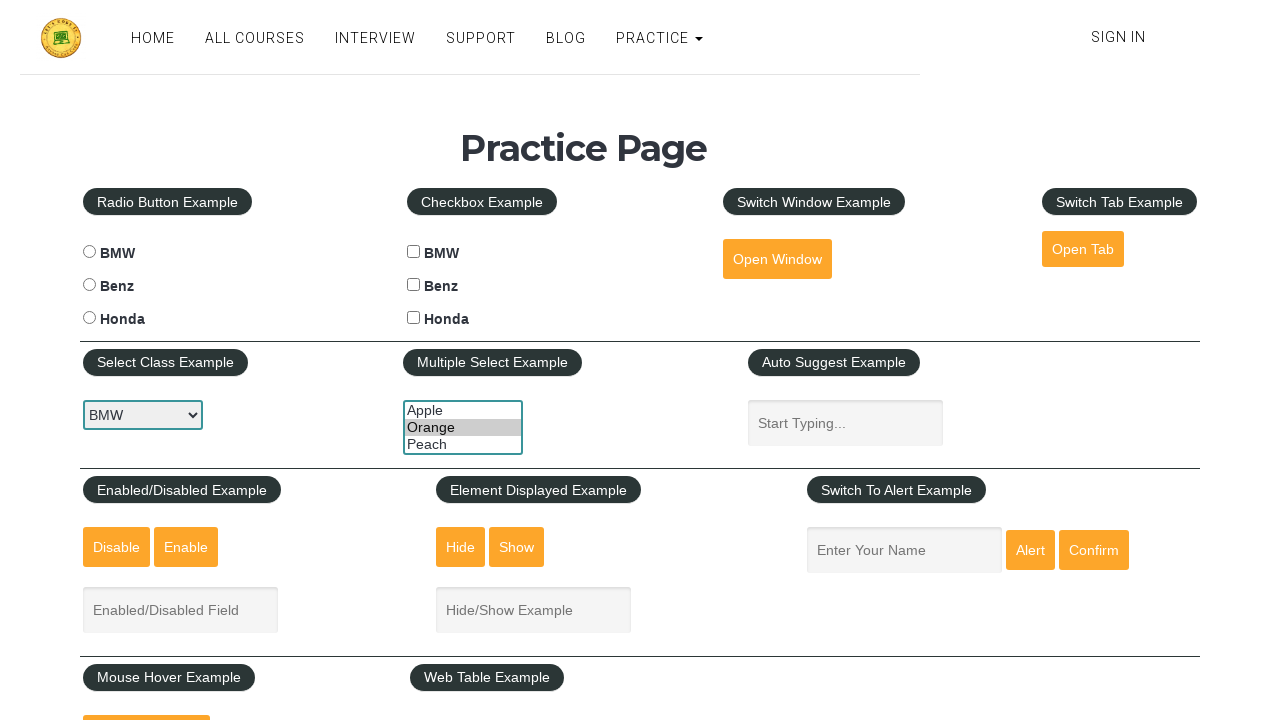

Waited 1000ms after selecting orange
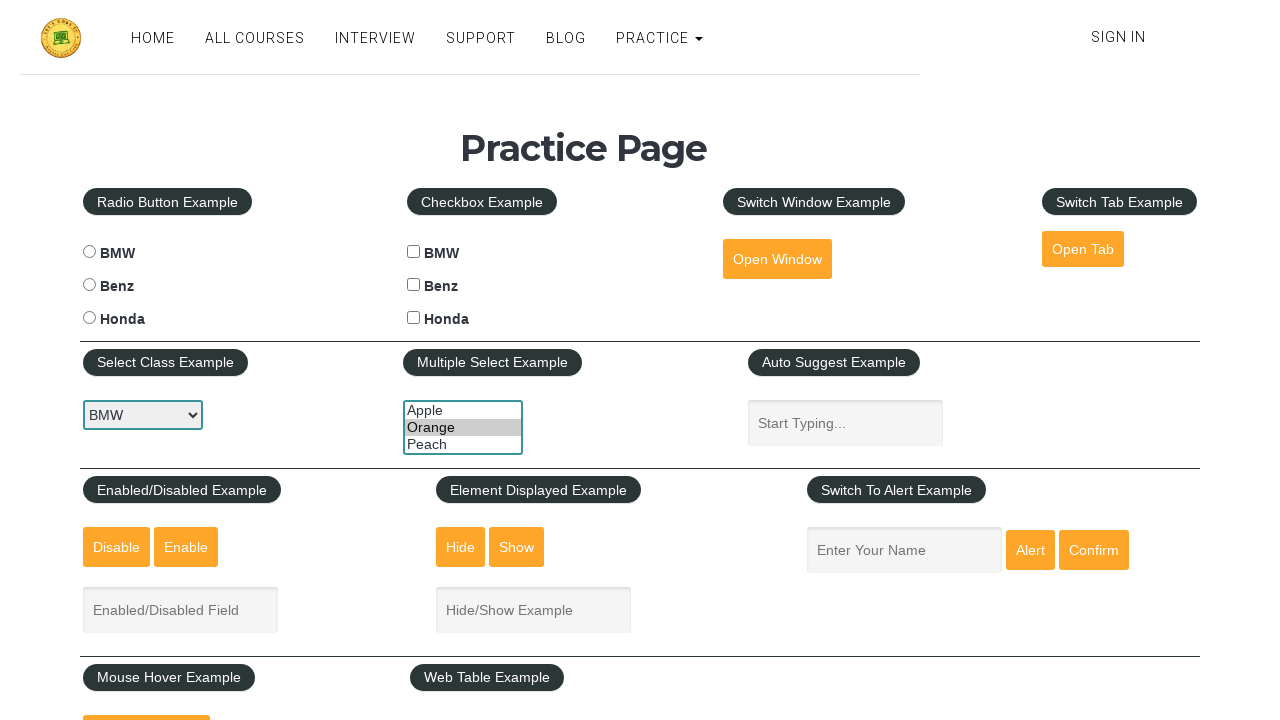

Selected first option (Apple) by index 0 on #multiple-select-example
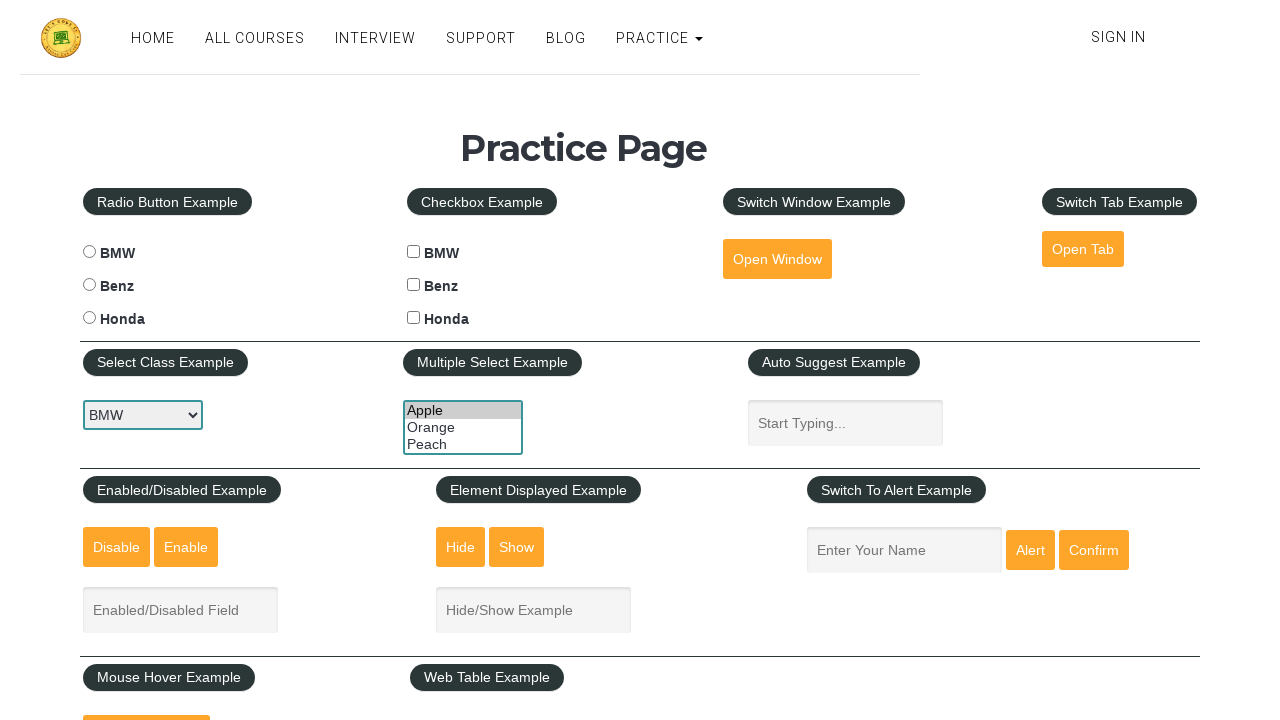

Waited 1000ms after selecting Apple
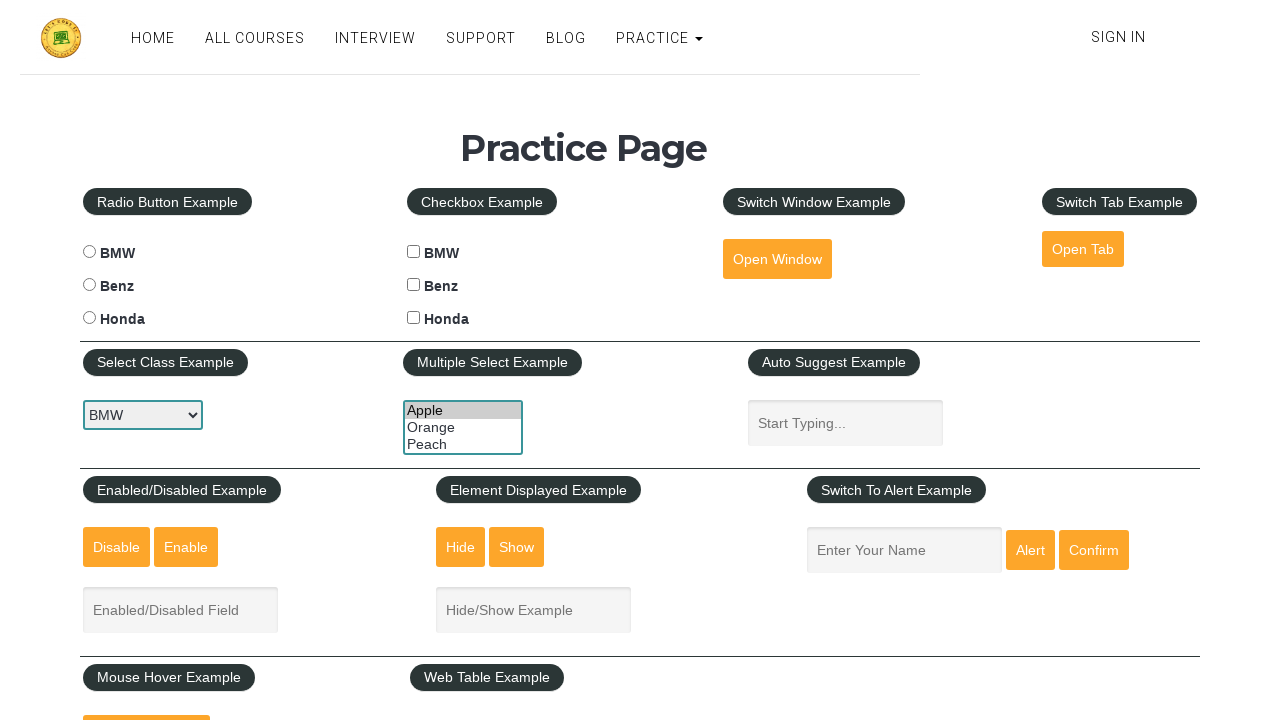

Selected 'Peach' option by visible text on #multiple-select-example
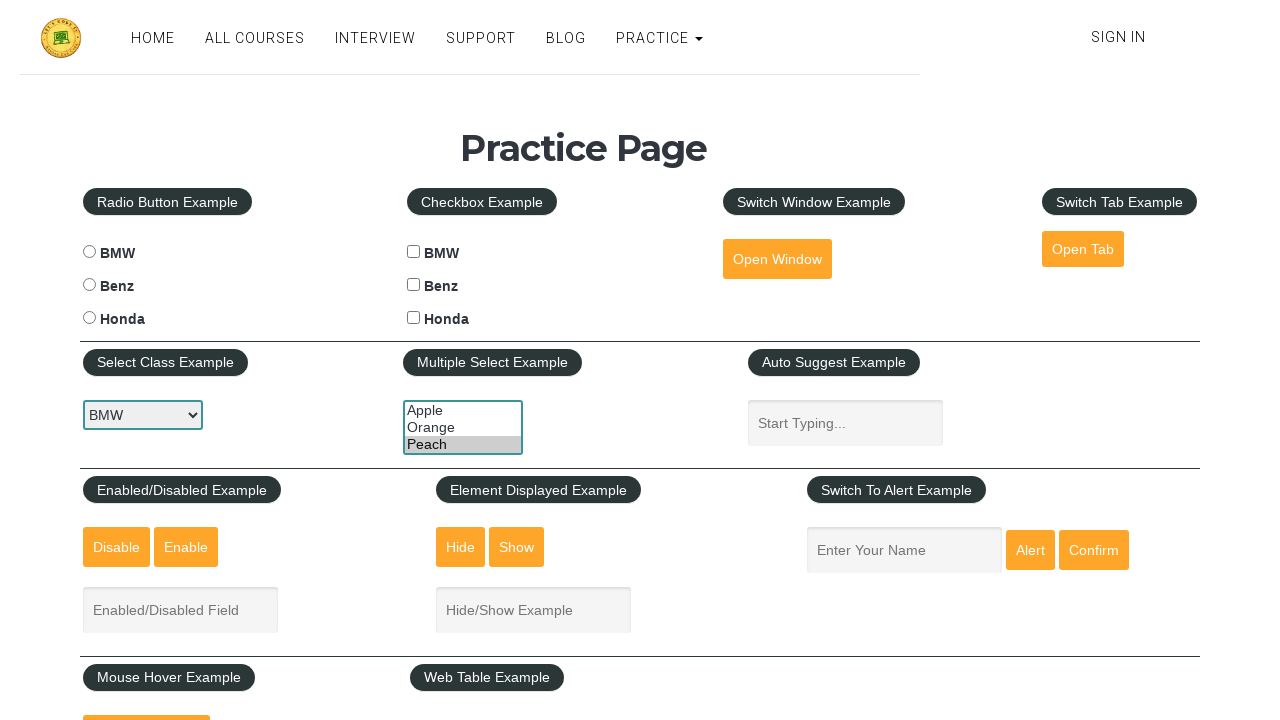

Waited 1000ms after selecting Peach
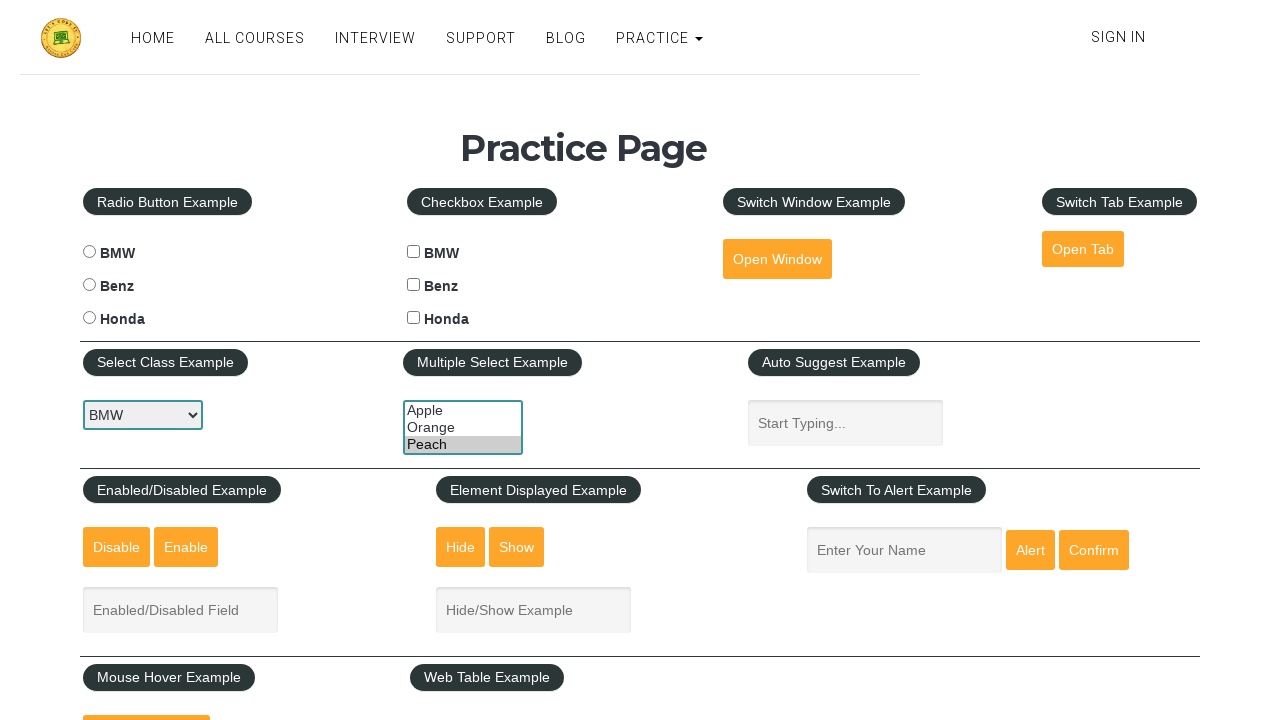

Deselected all options by selecting empty array on #multiple-select-example
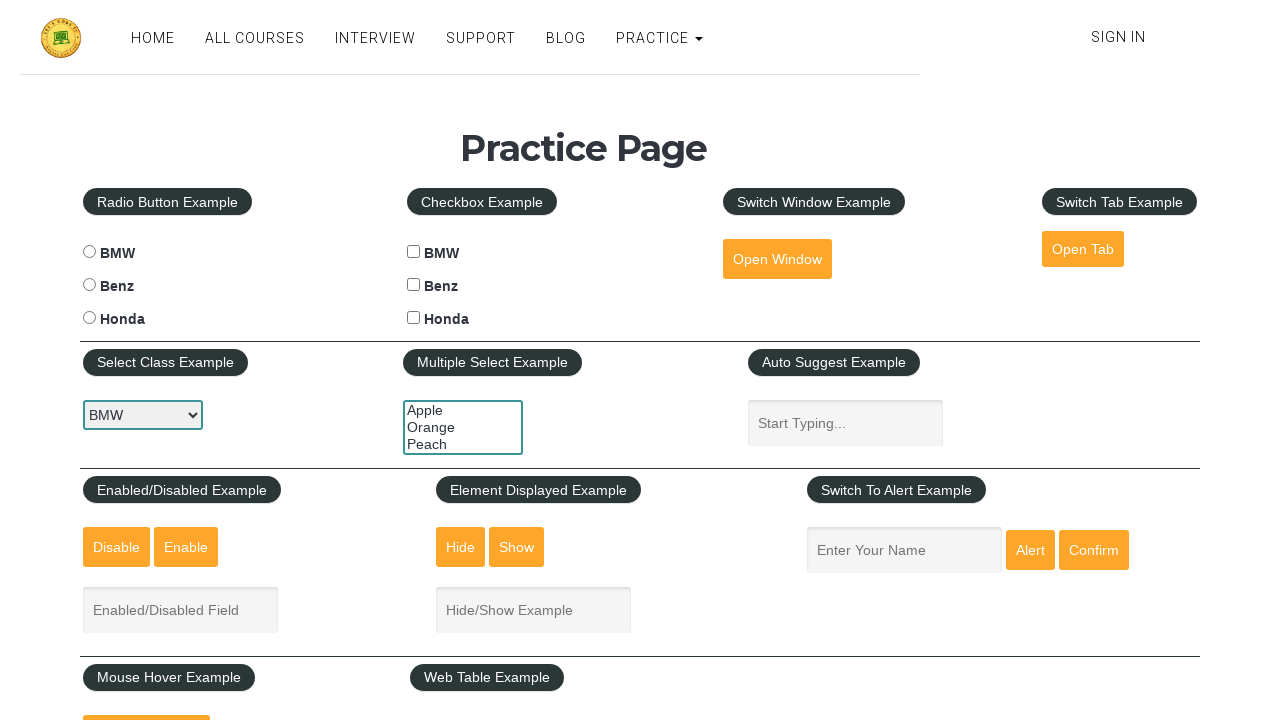

Waited 1000ms after deselecting all options
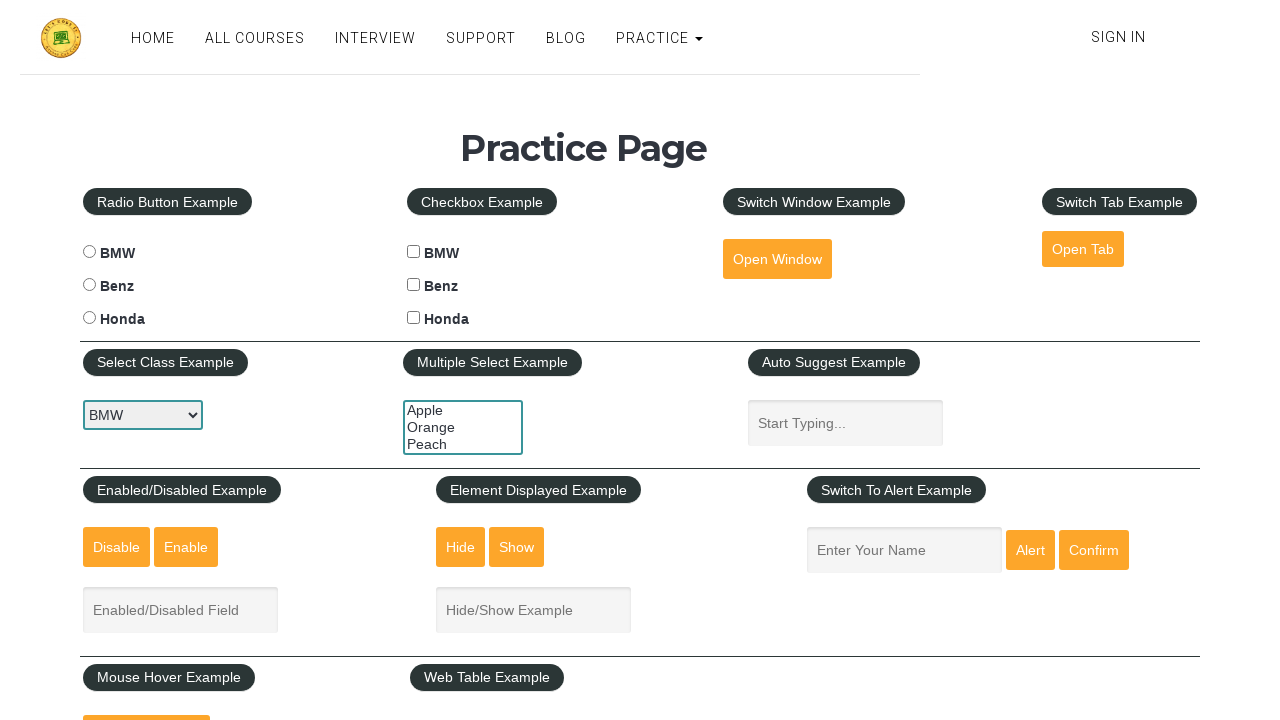

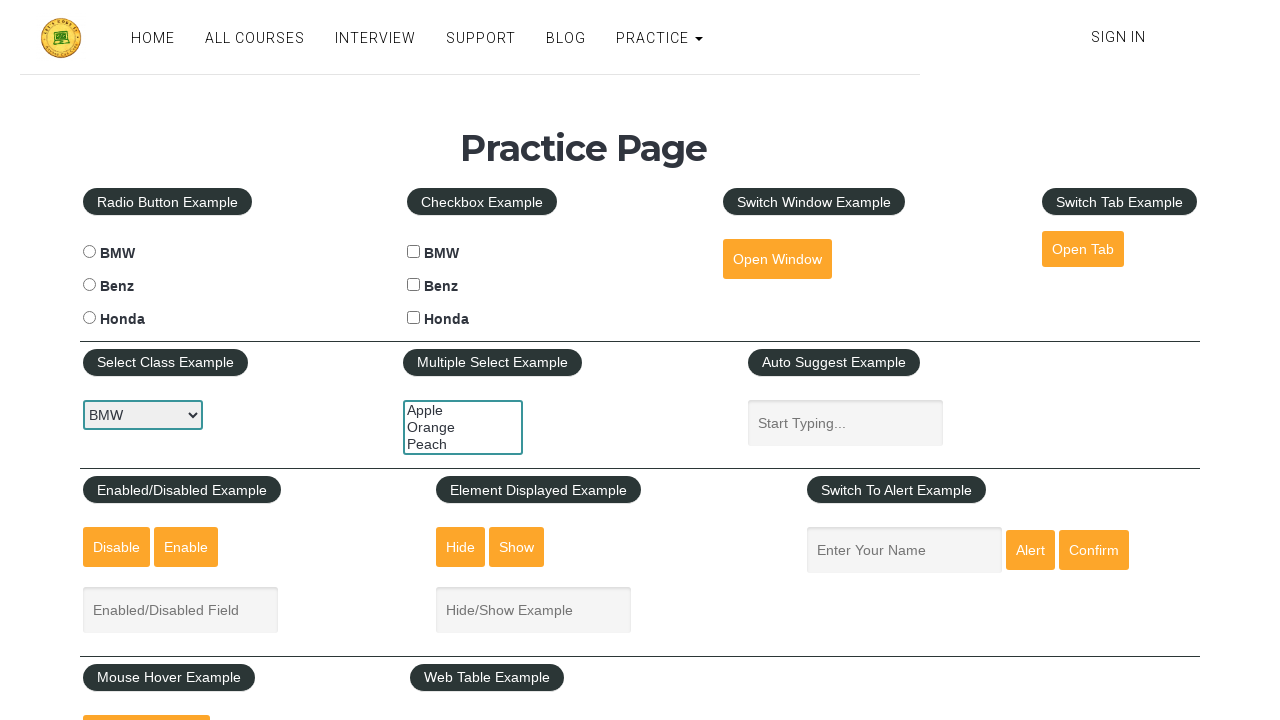